Tests JavaScript confirm dialog by clicking a button, accepting the confirm, and verifying the response message

Starting URL: https://popageorgianvictor.github.io/PUBLISHED-WEBPAGES/alert_confirm_prompt

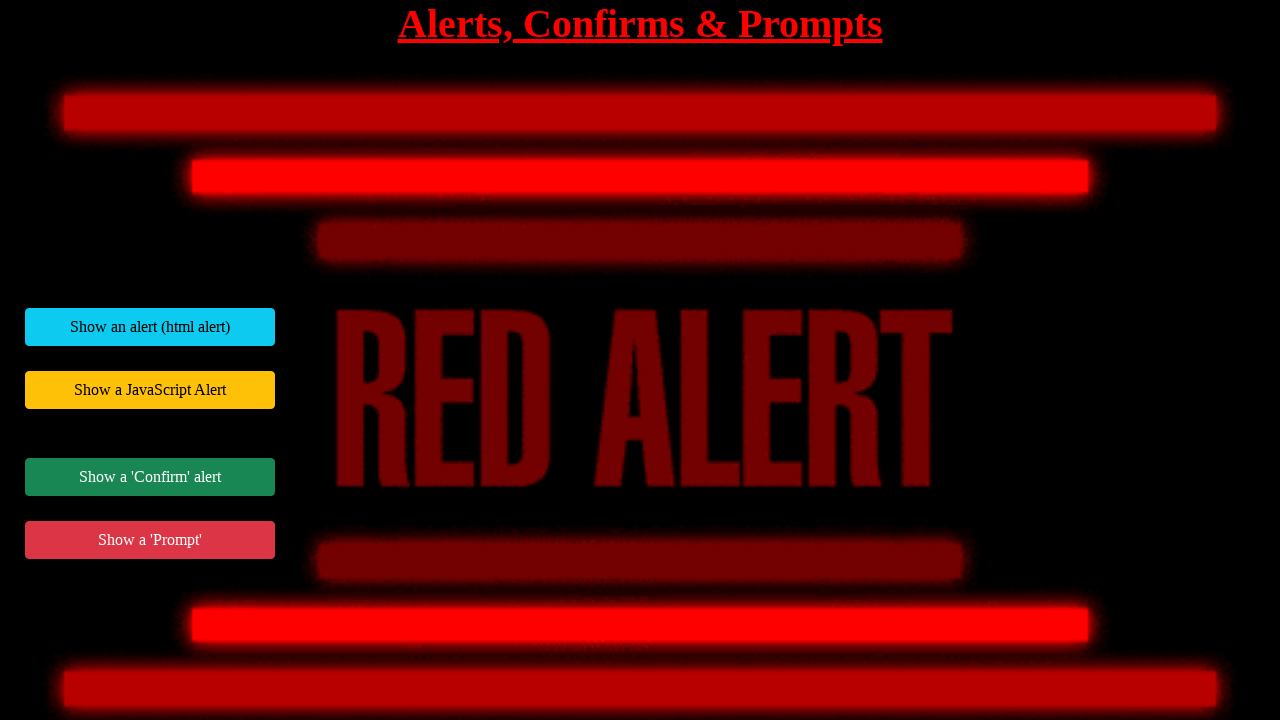

Set up dialog handler to accept confirm dialogs
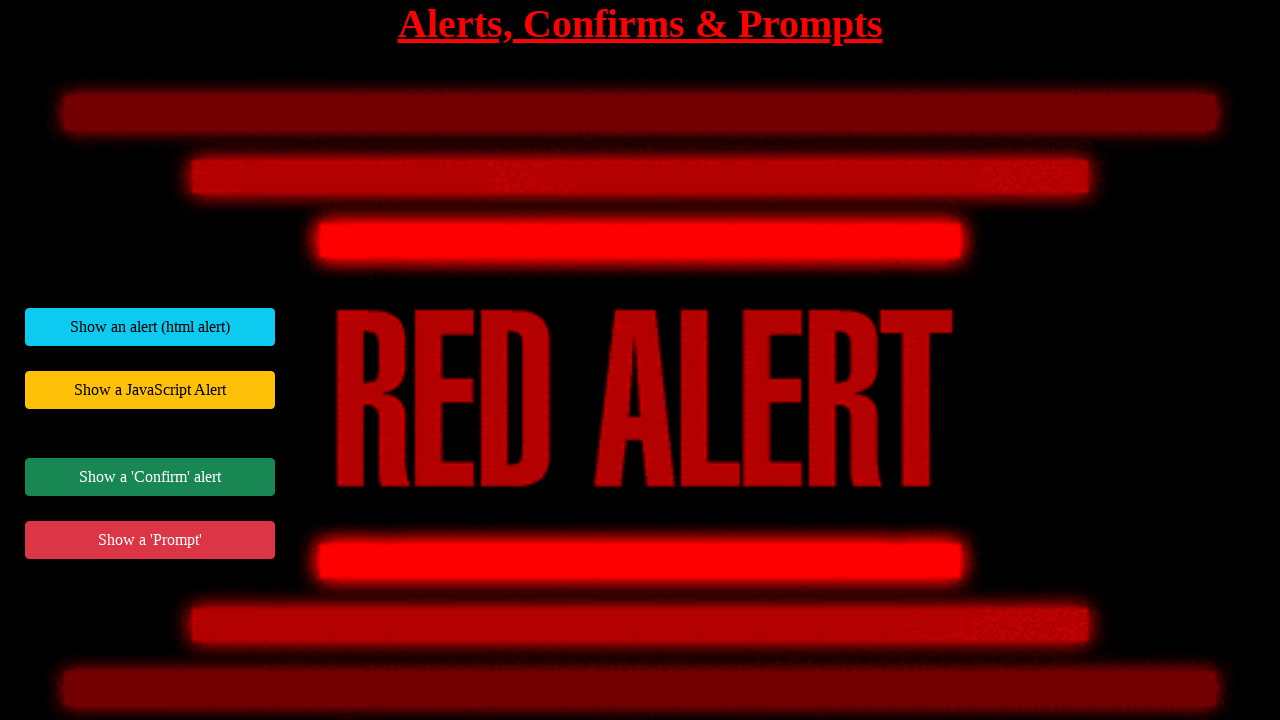

Clicked button to trigger JavaScript confirm dialog at (150, 477) on #jsConfirmExample button
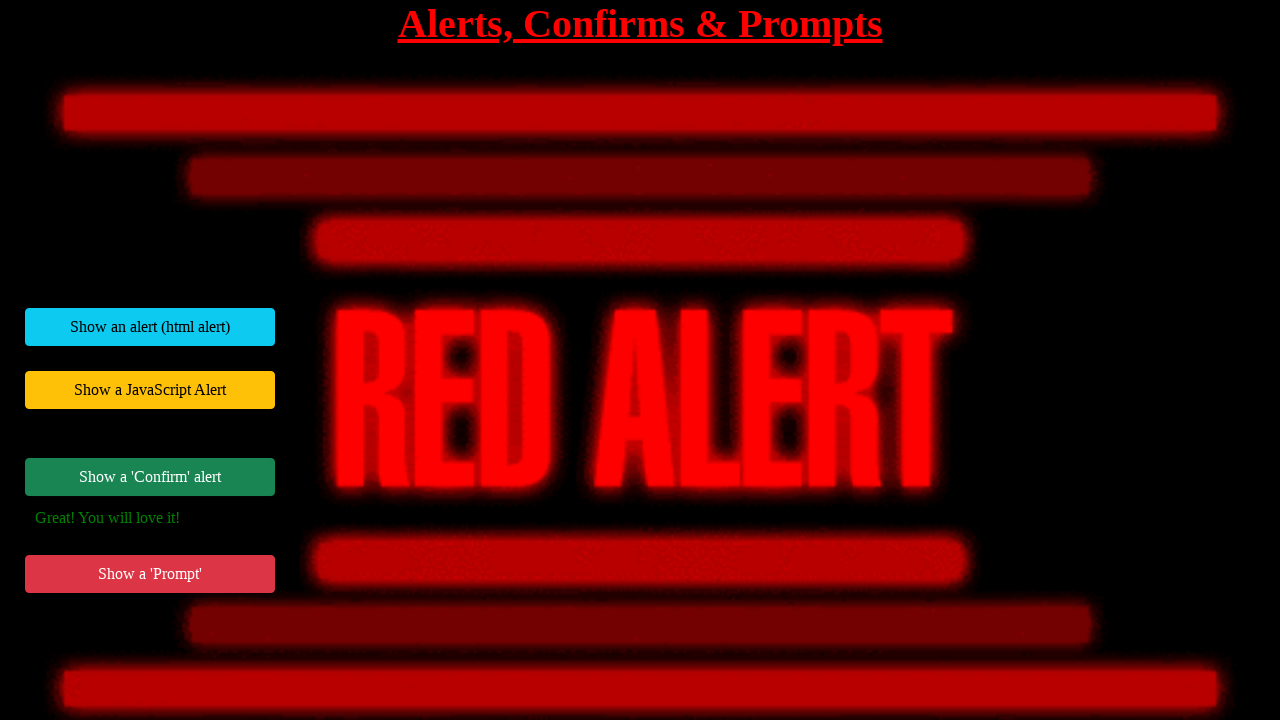

Response message element appeared
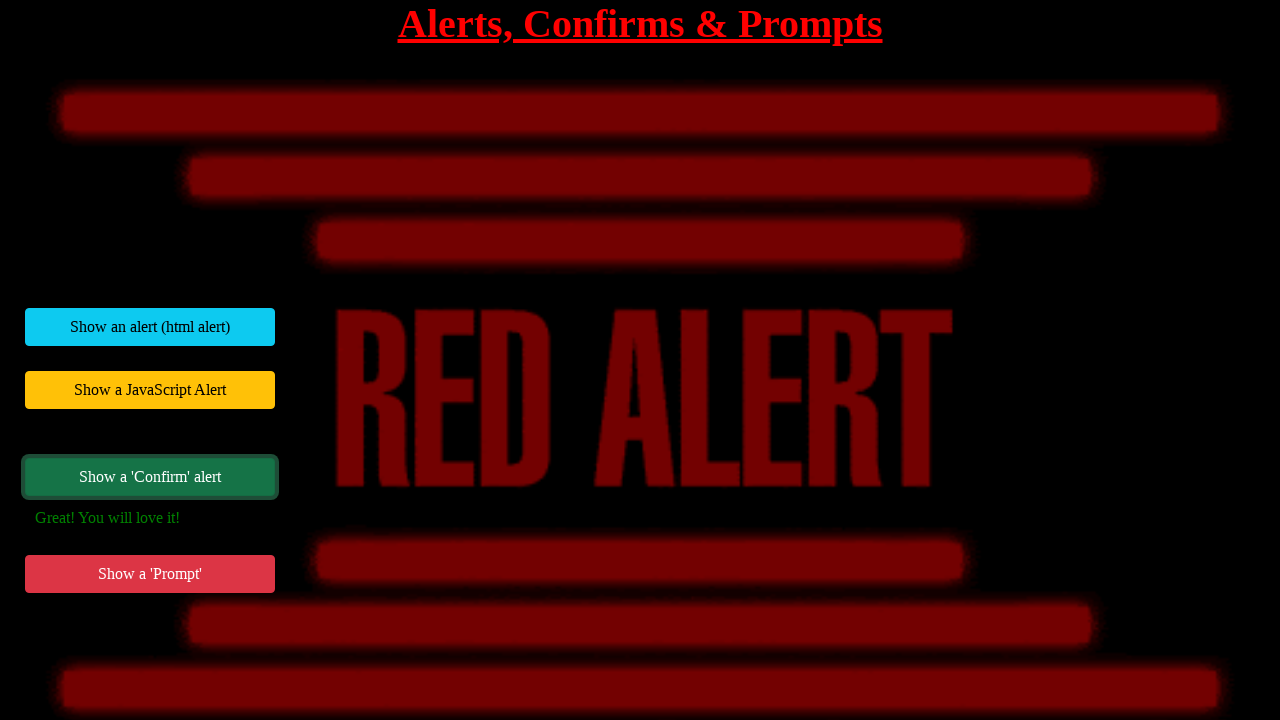

Retrieved response message: Great! You will love it!
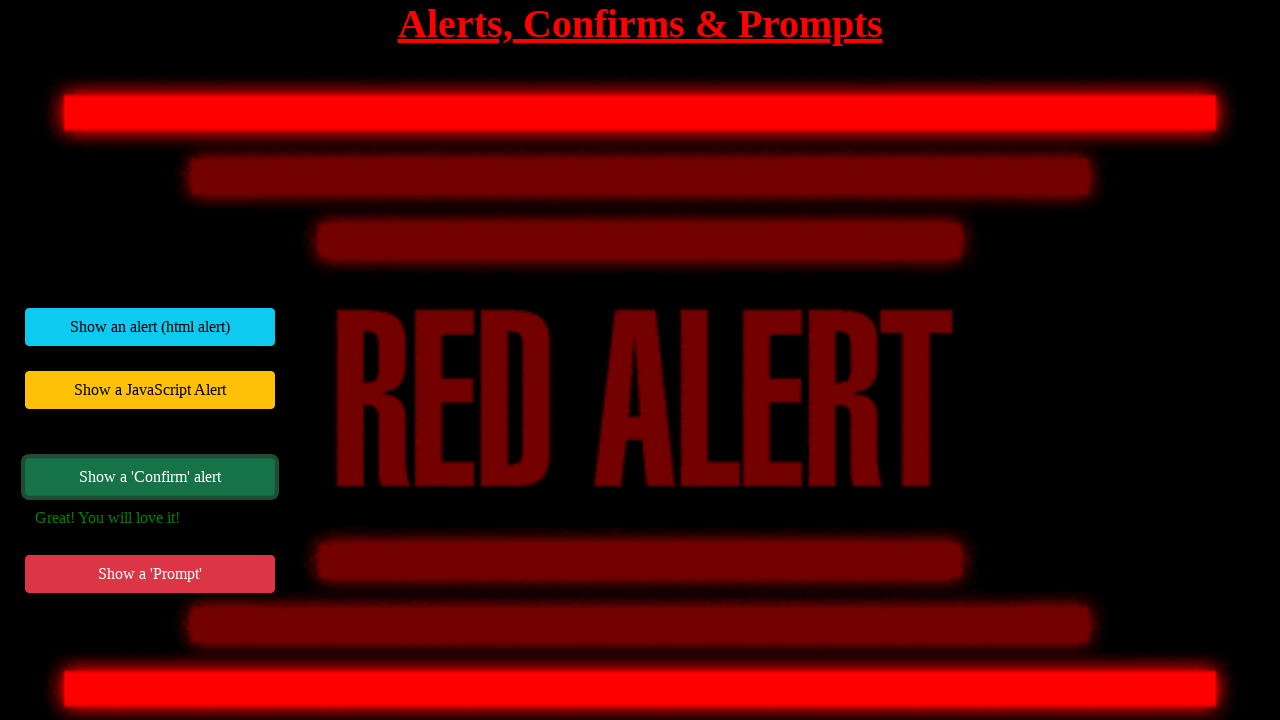

Verified response message is 'Great! You will love it!'
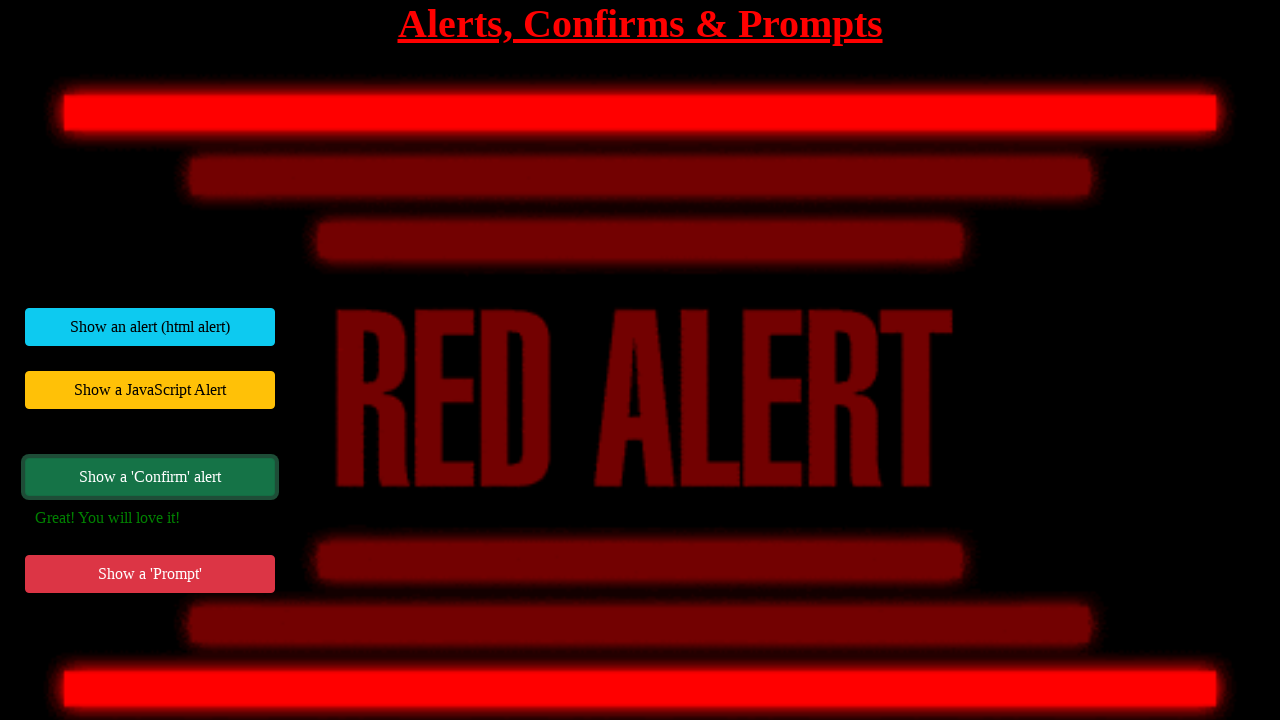

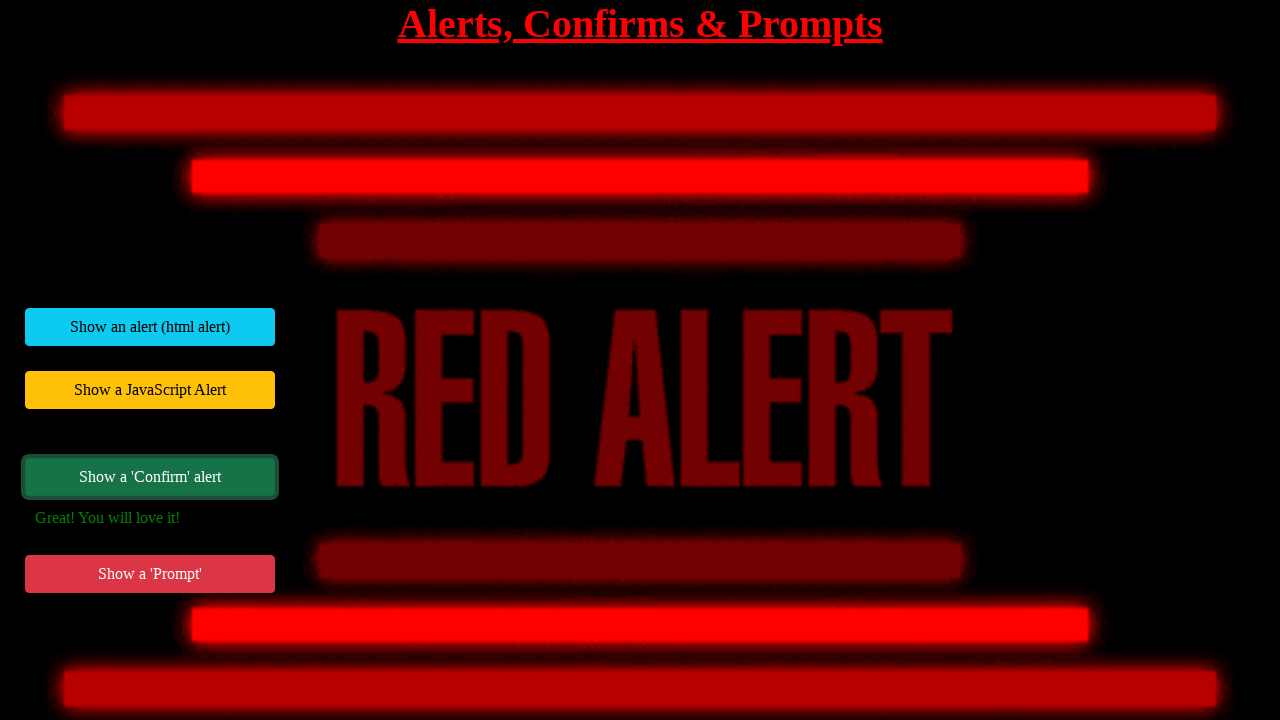